Tests pressing the TAB keyboard key using keyboard actions without targeting a specific element first, then verifying the page displays the correct key pressed.

Starting URL: http://the-internet.herokuapp.com/key_presses

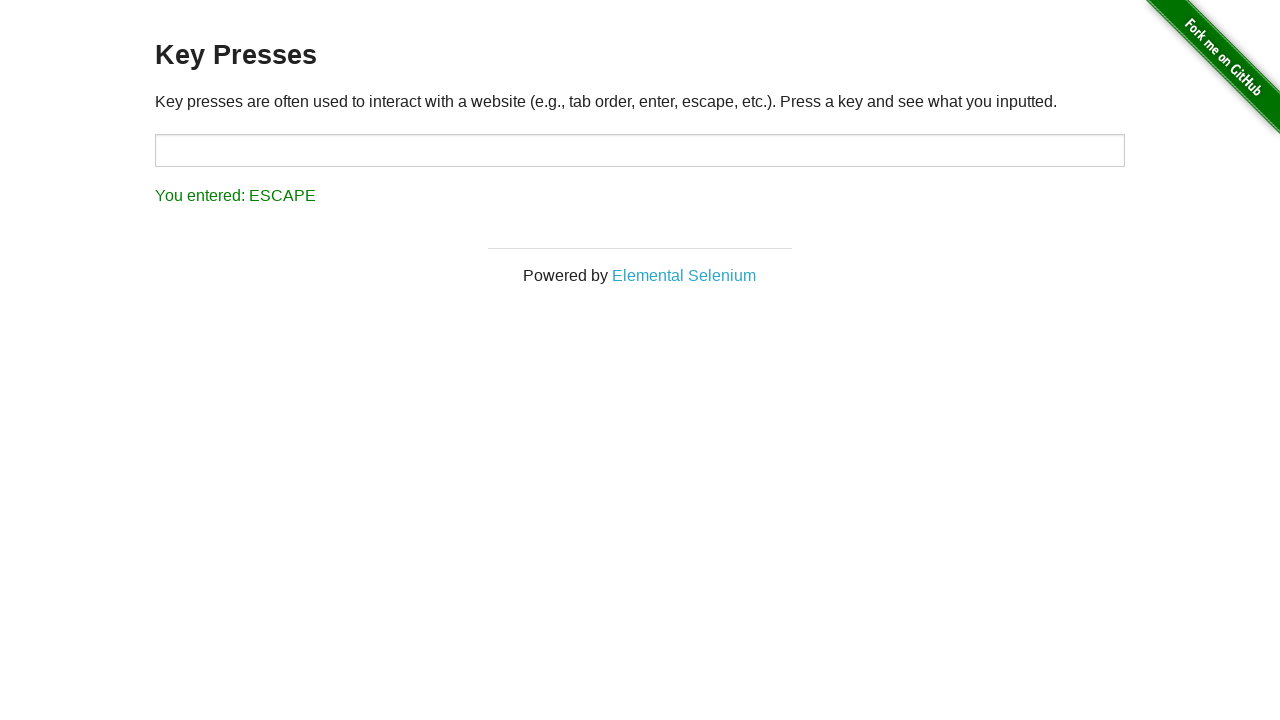

Pressed TAB key using keyboard actions
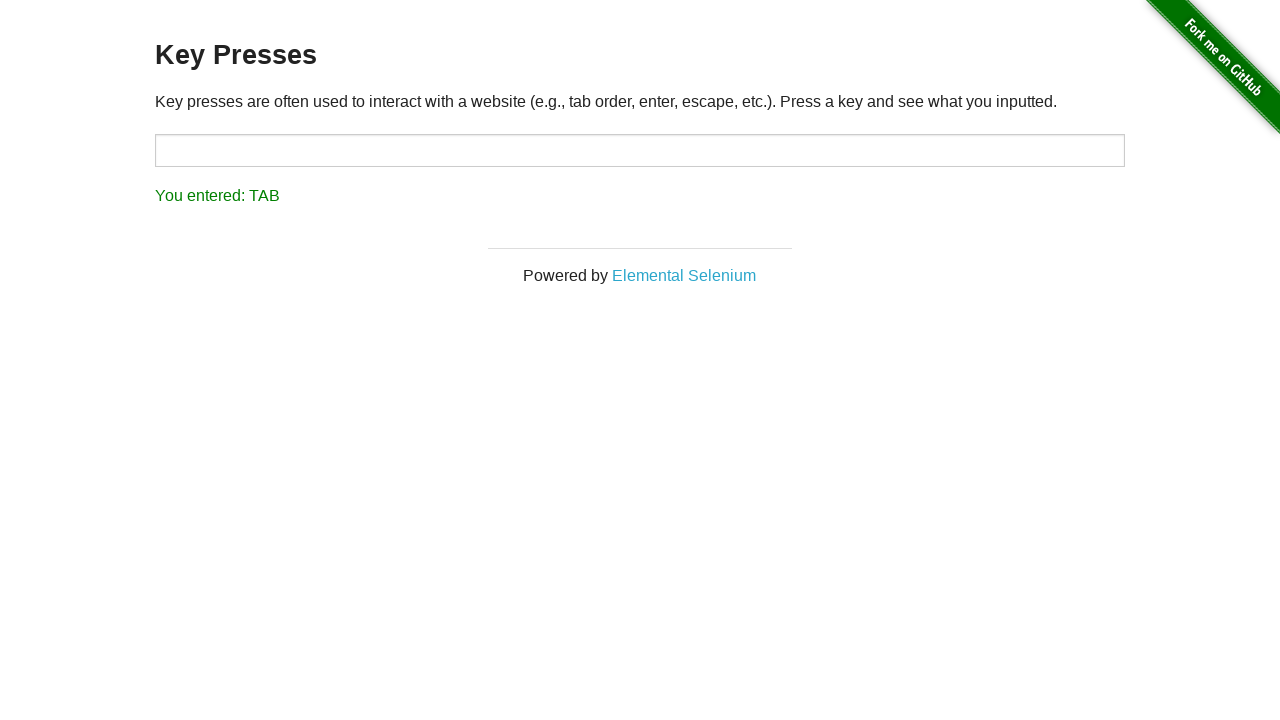

Waited for result element to appear
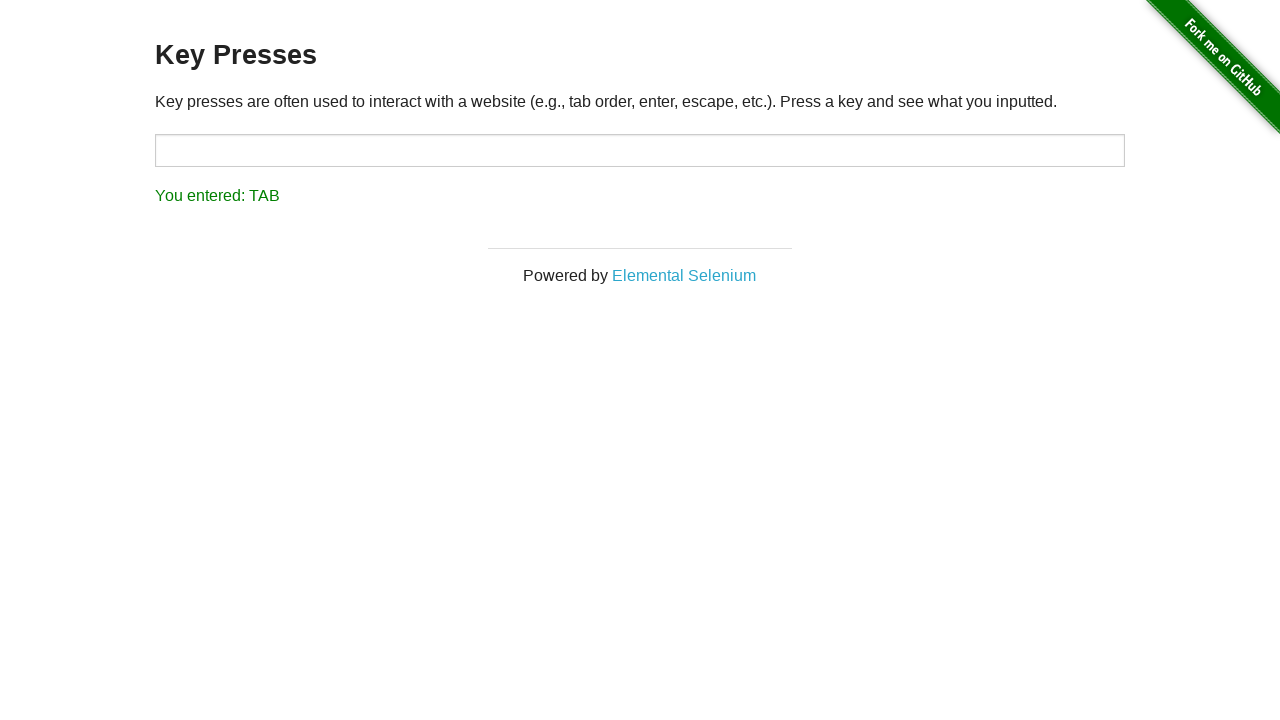

Retrieved result text content
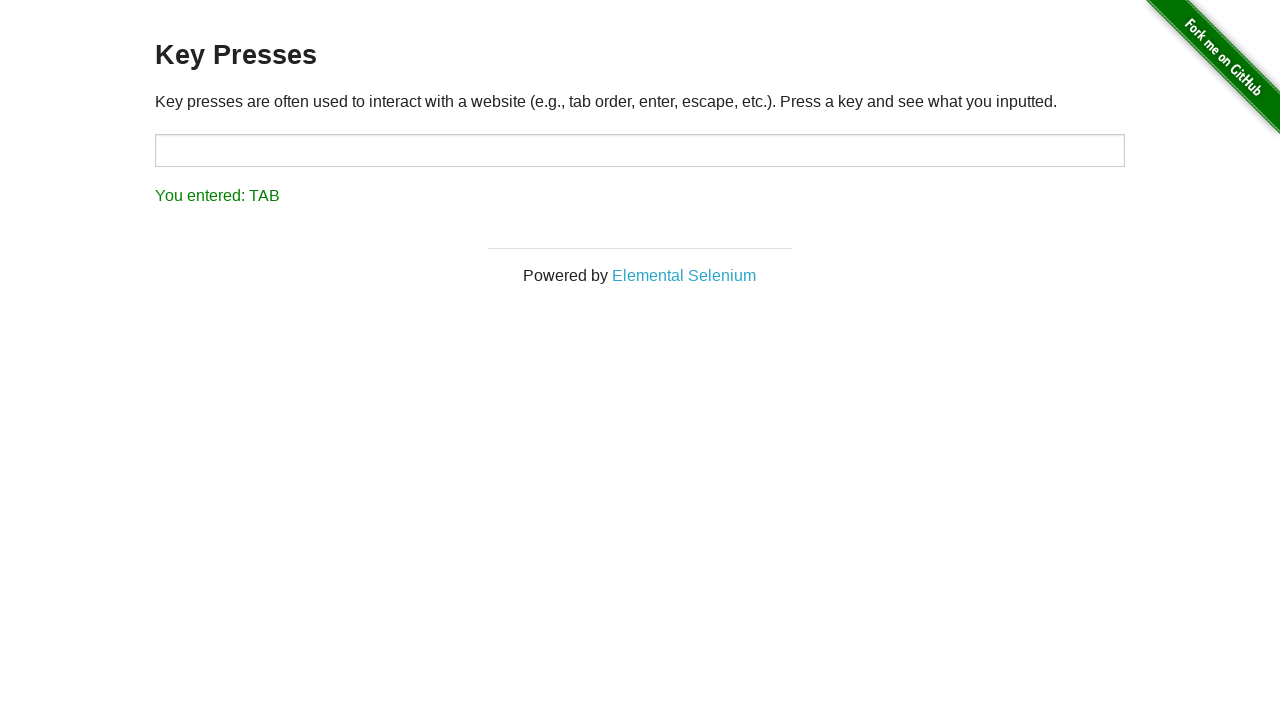

Verified result text displays 'You entered: TAB'
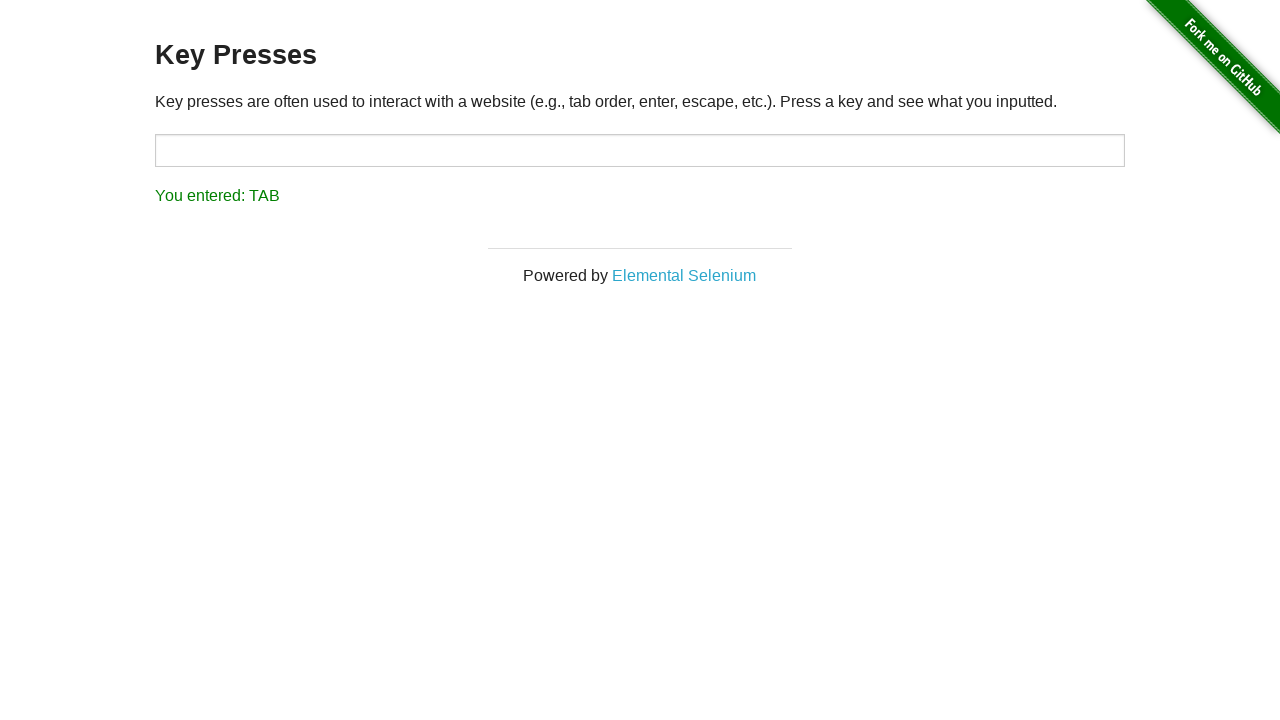

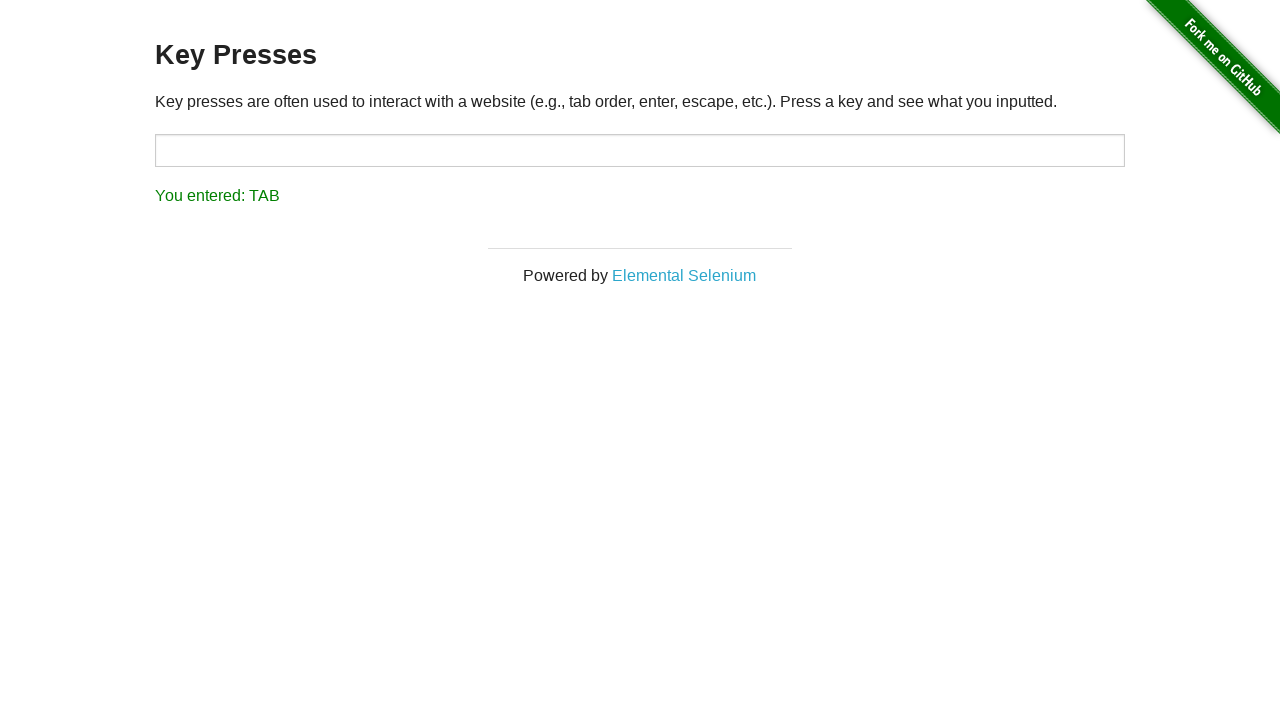